Tests web form submission by entering text in a text box and clicking the submit button, then verifies the success message

Starting URL: https://www.selenium.dev/selenium/web/web-form.html

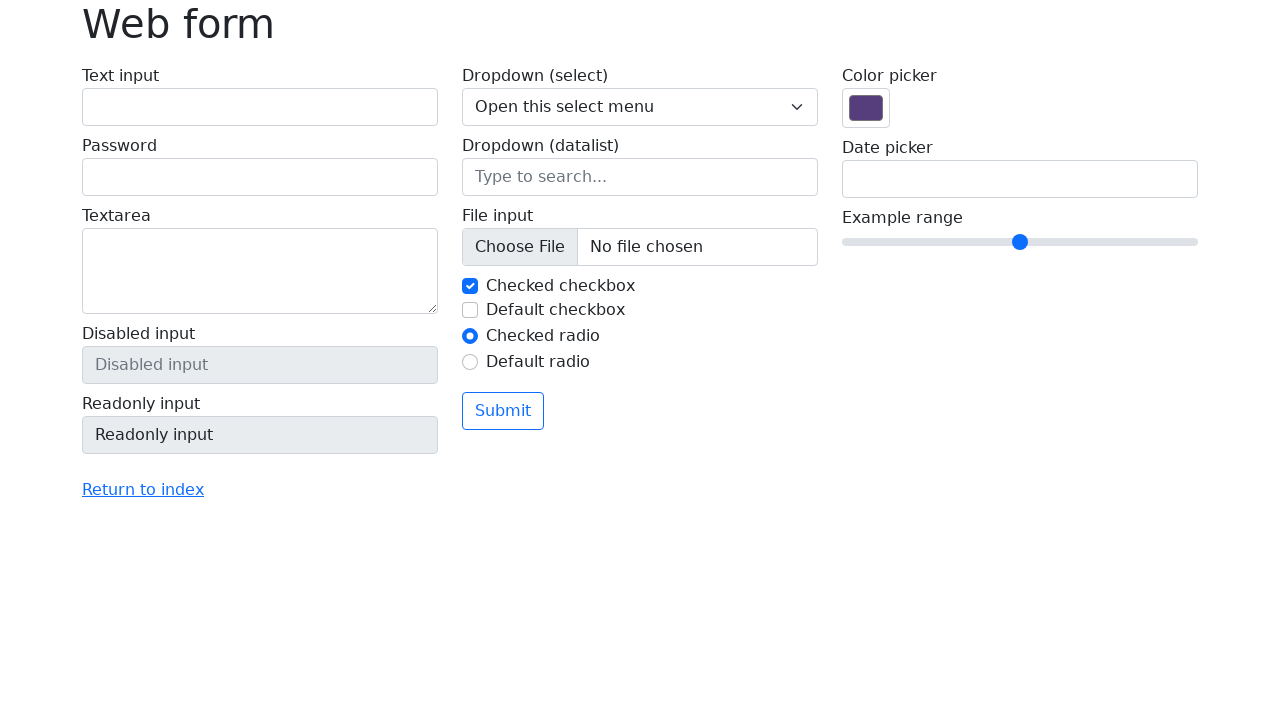

Filled text box with 'Selenium' on input[name='my-text']
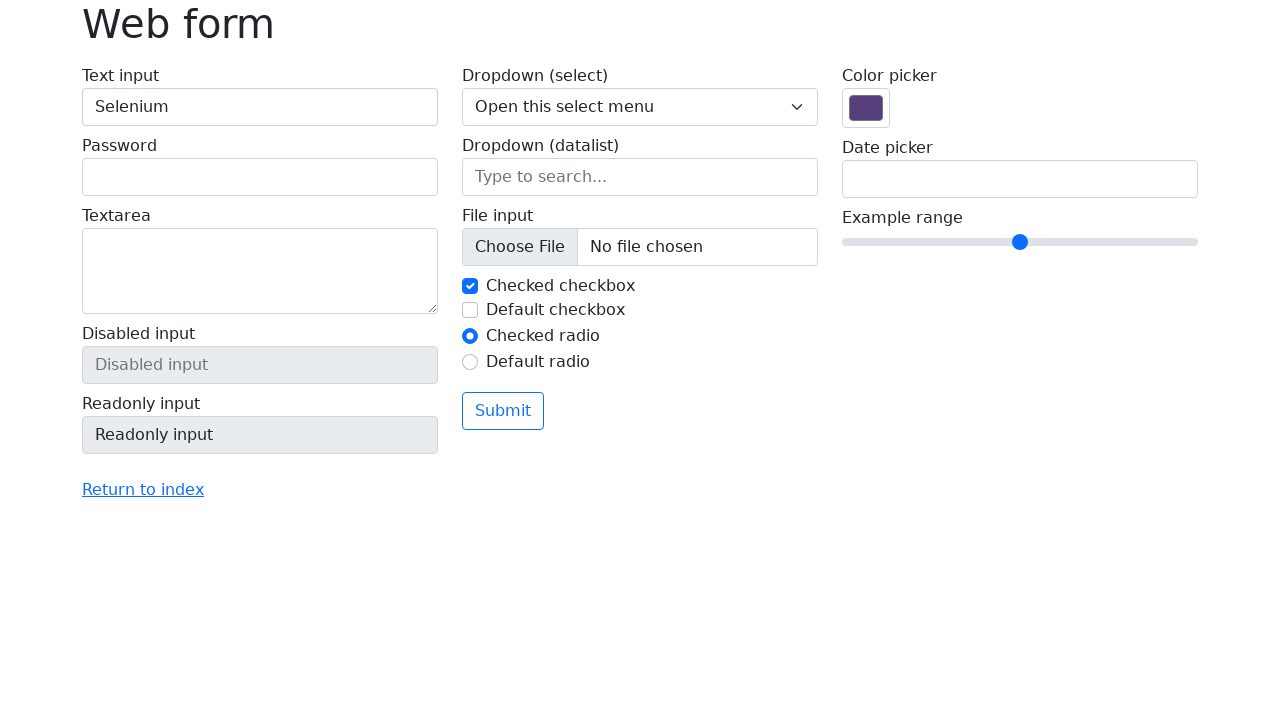

Clicked submit button at (503, 411) on button
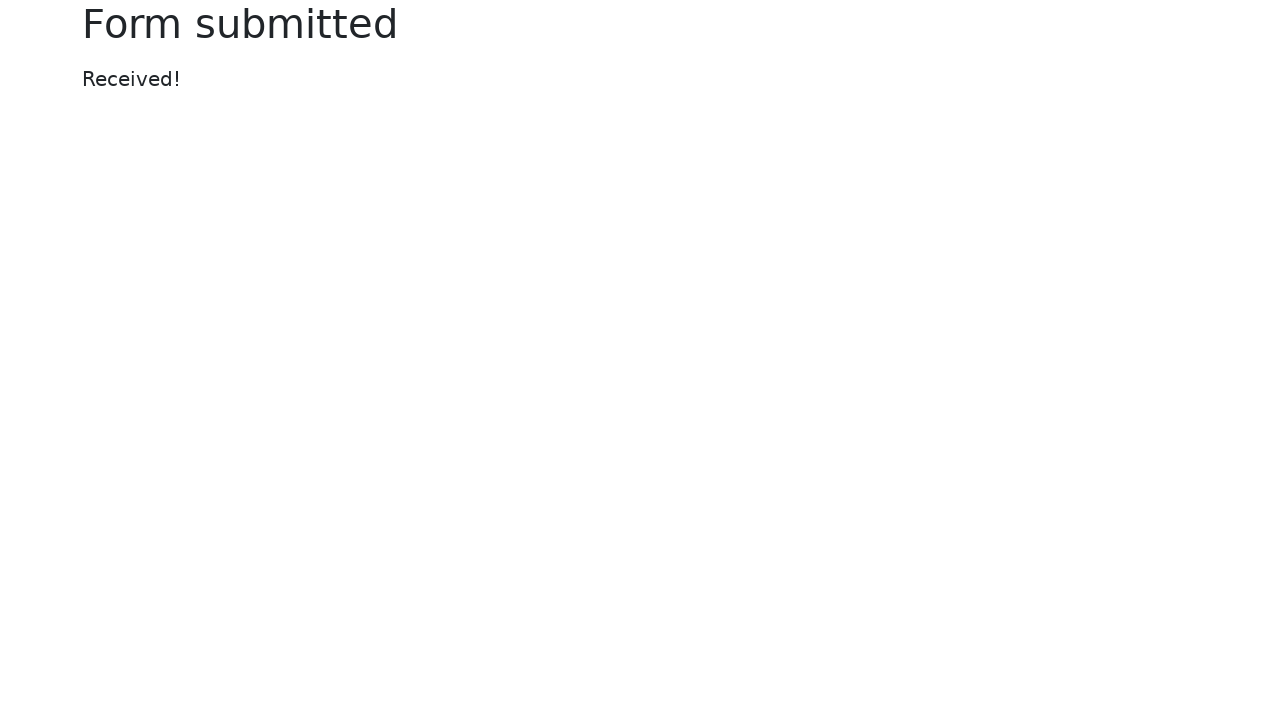

Success message appeared on page
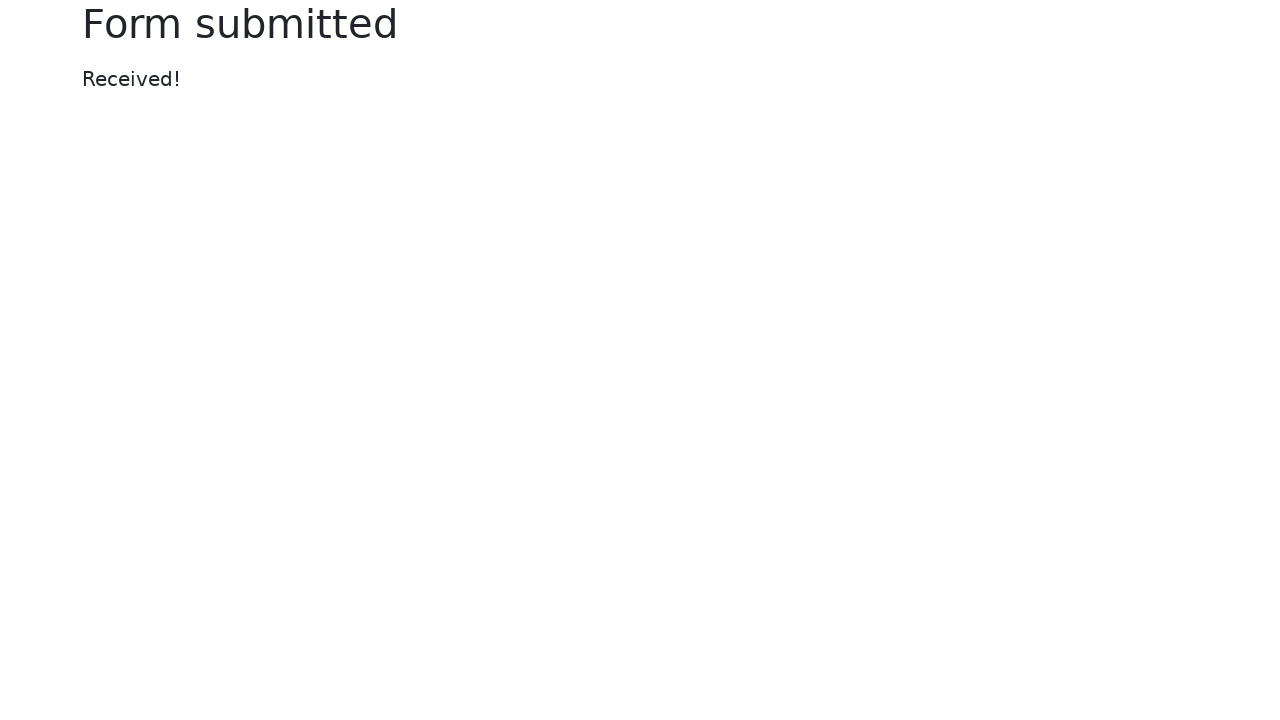

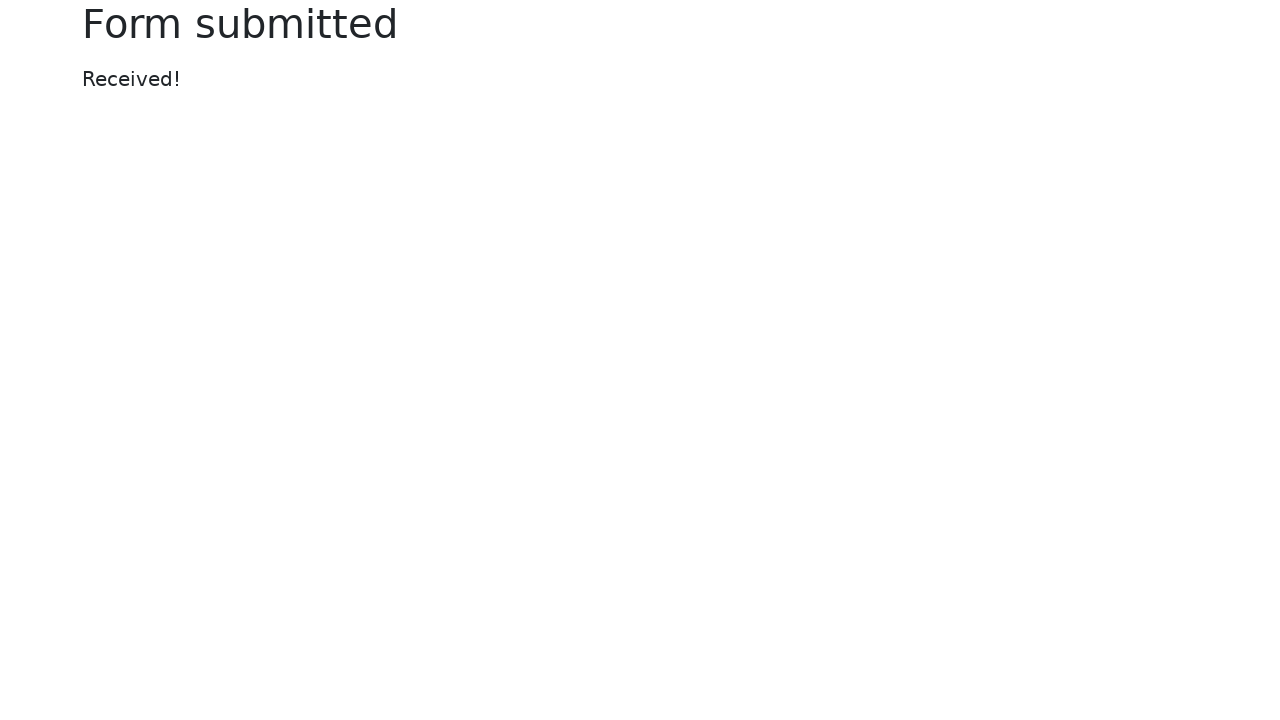